Tests navigation to the Disappearing Elements page and then clicking the Contact Us button to verify navigation to contact page

Starting URL: https://the-internet.herokuapp.com/

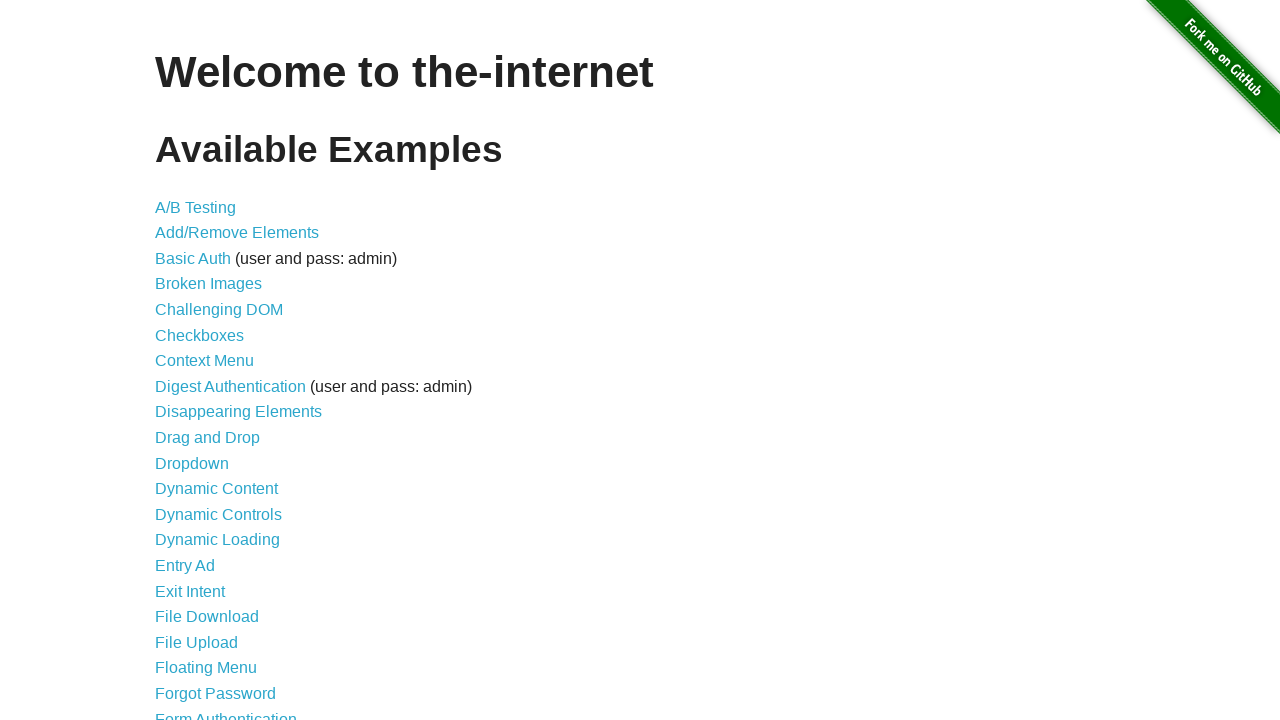

Clicked on Disappearing Elements link at (238, 412) on text=Disappearing Elements
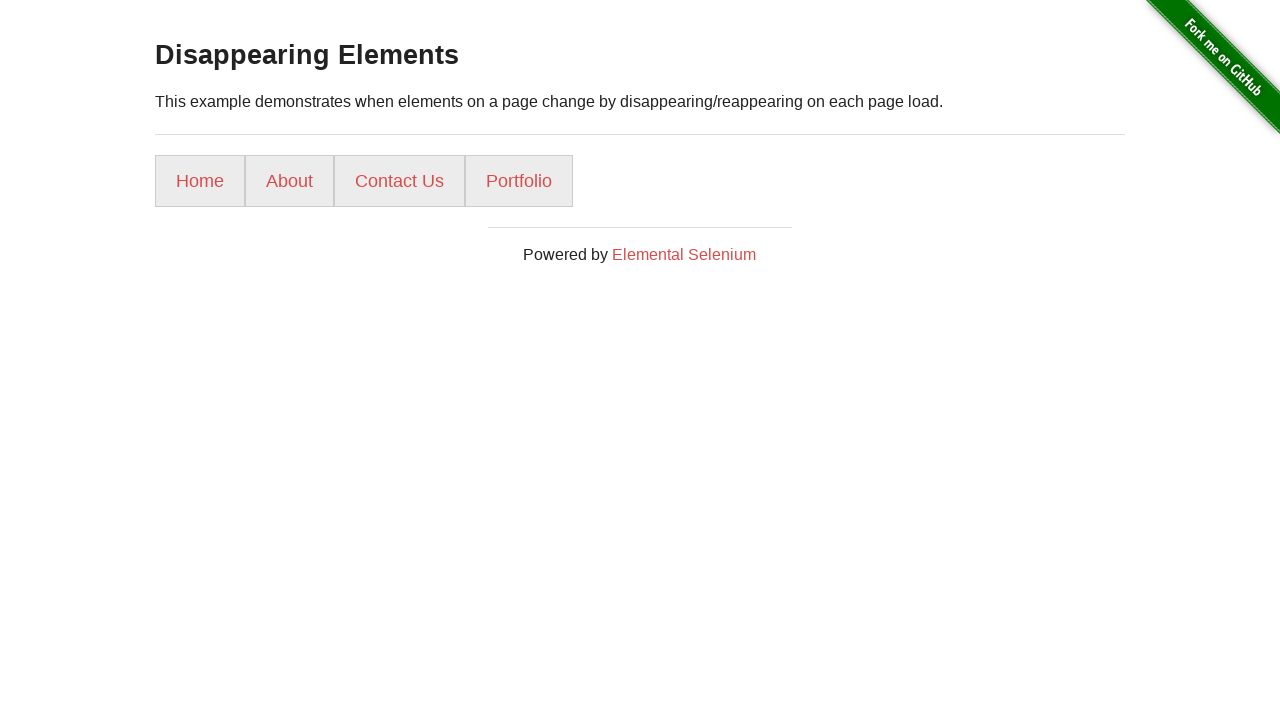

Clicked on Contact Us button at (400, 181) on text=Contact Us
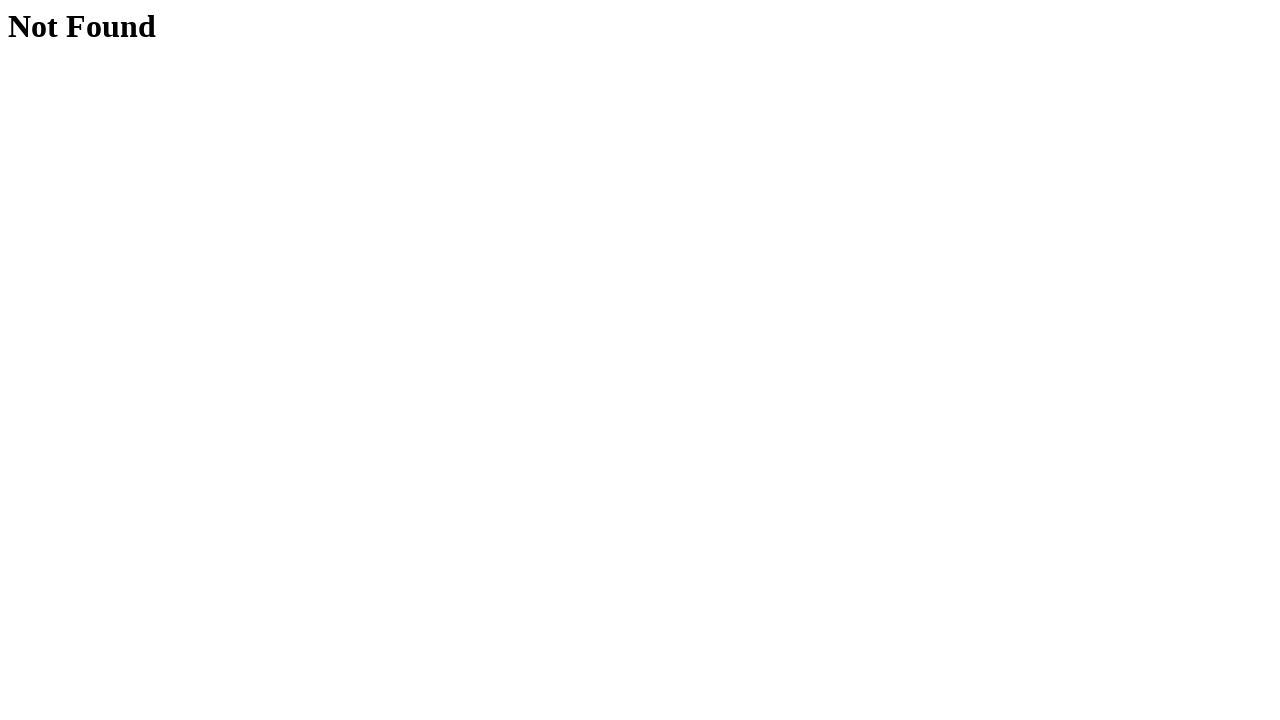

Verified navigation to contact us page at https://the-internet.herokuapp.com/contact-us/
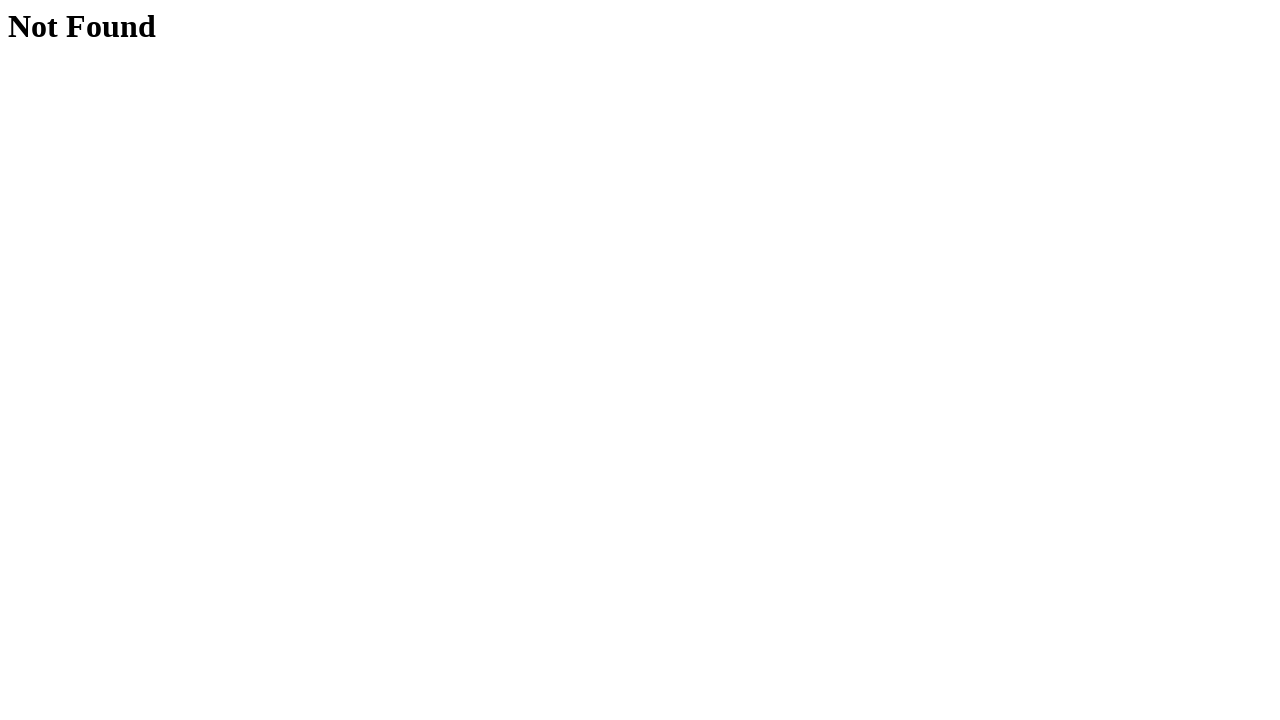

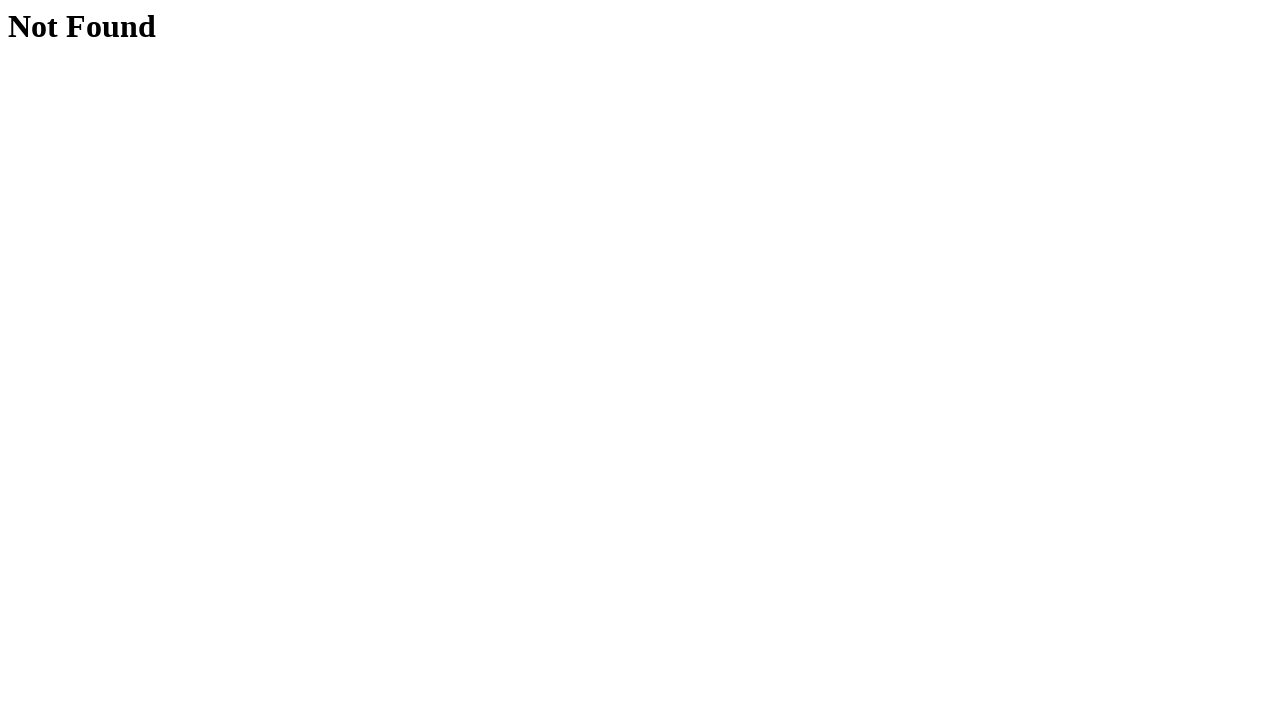